Tests that new items are appended to the bottom of the todo list by creating 3 items

Starting URL: https://demo.playwright.dev/todomvc

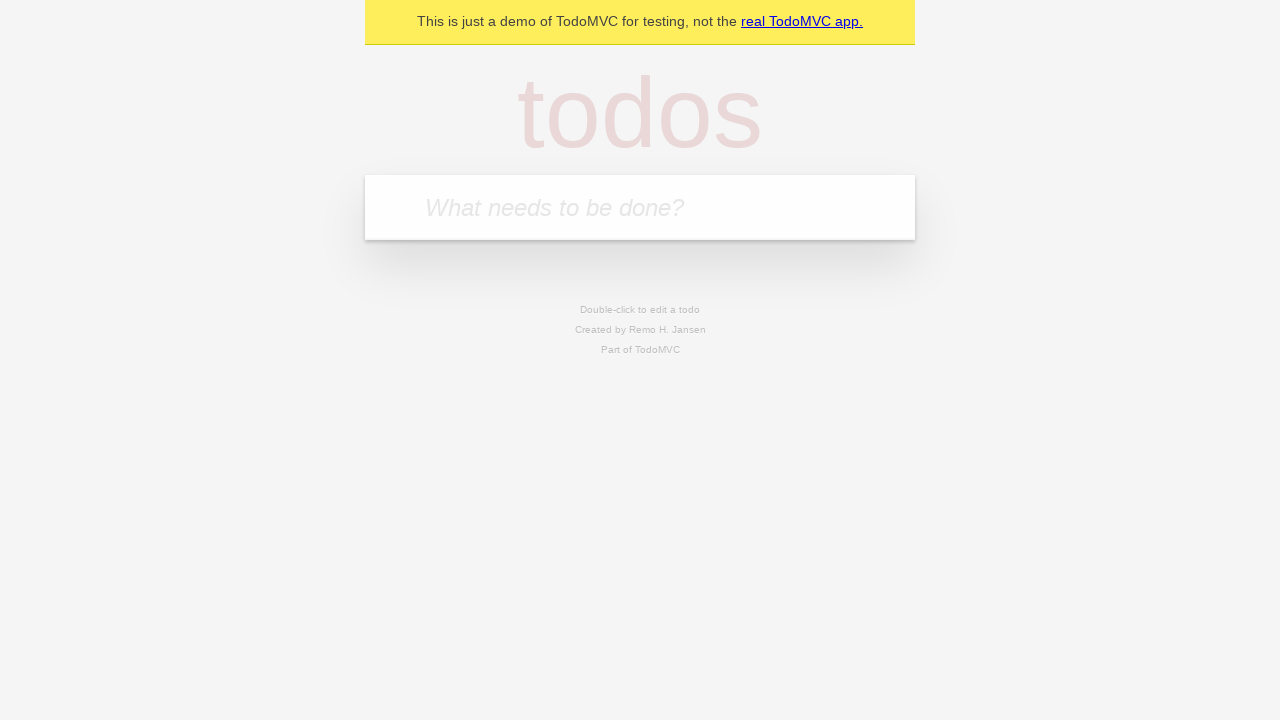

Filled first todo item with 'buy some cheese' on .new-todo
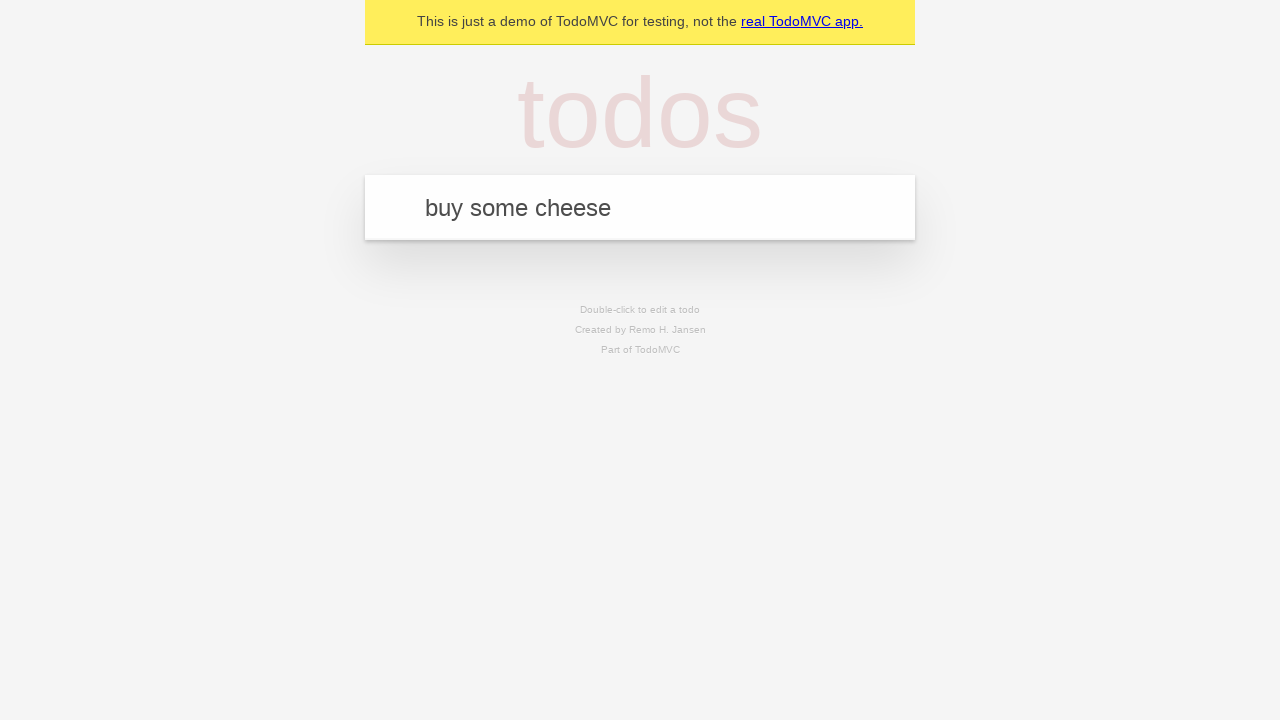

Pressed Enter to add first todo item on .new-todo
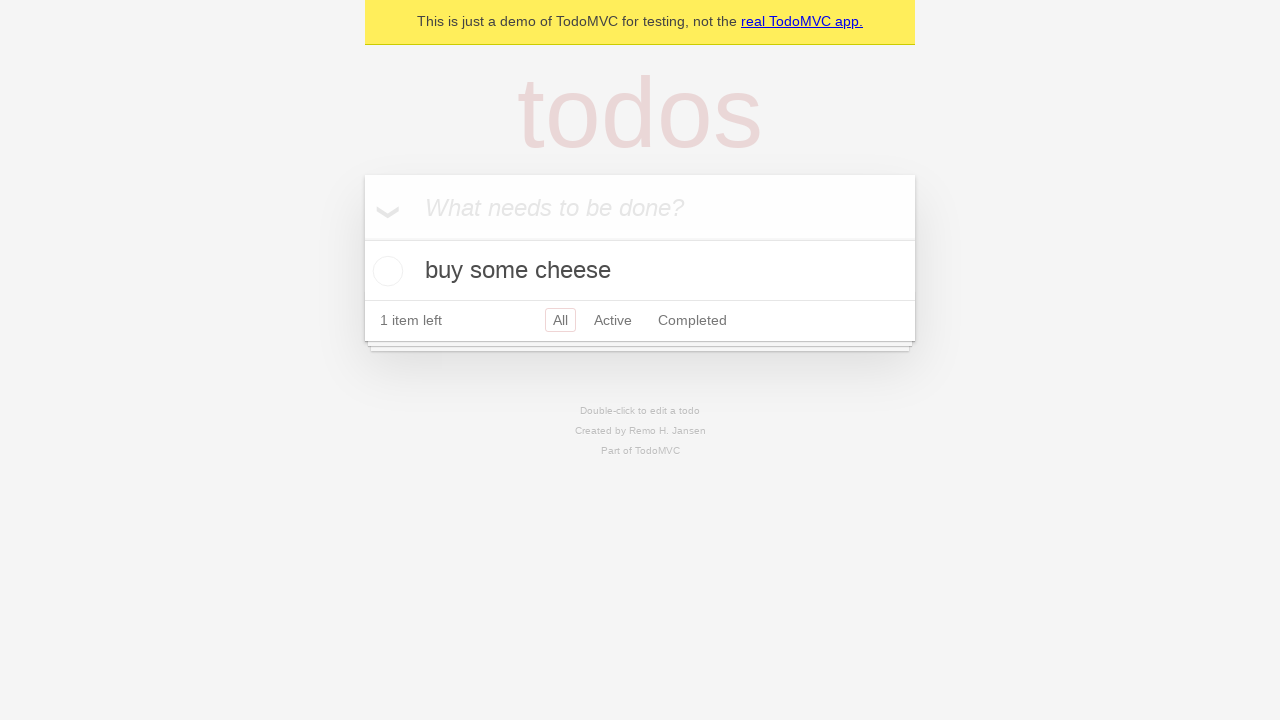

Filled second todo item with 'feed the cat' on .new-todo
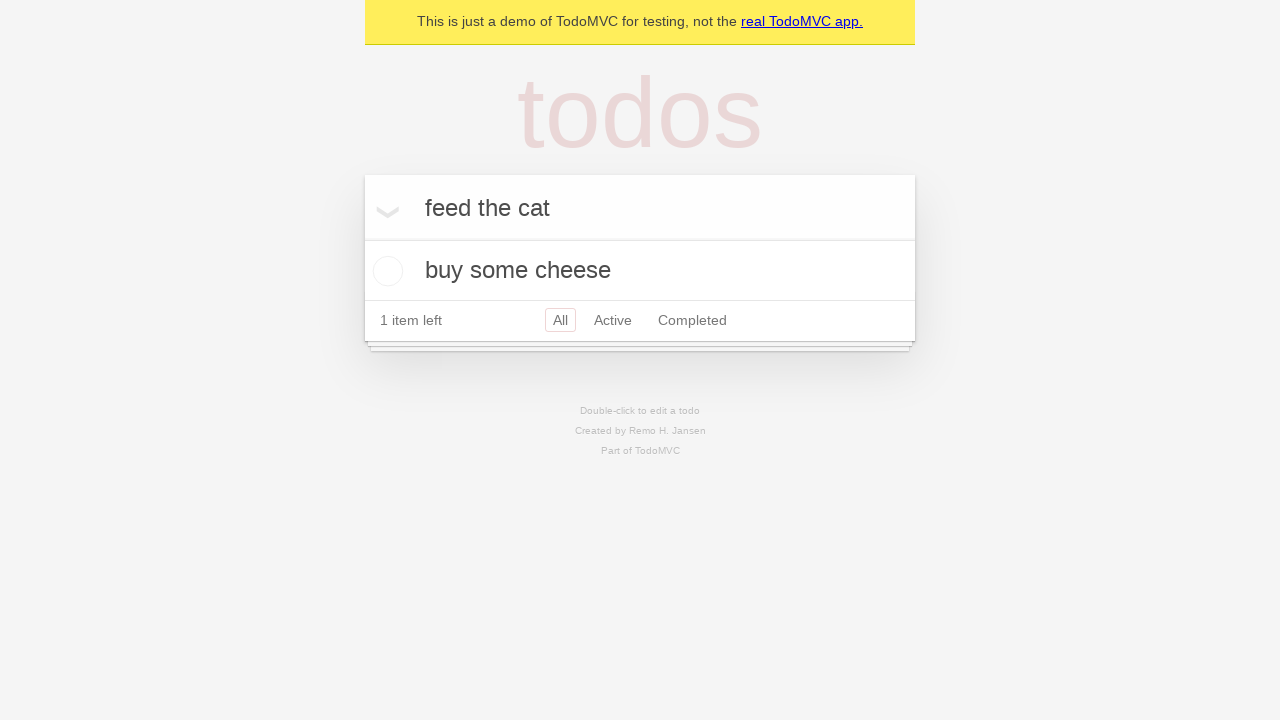

Pressed Enter to add second todo item on .new-todo
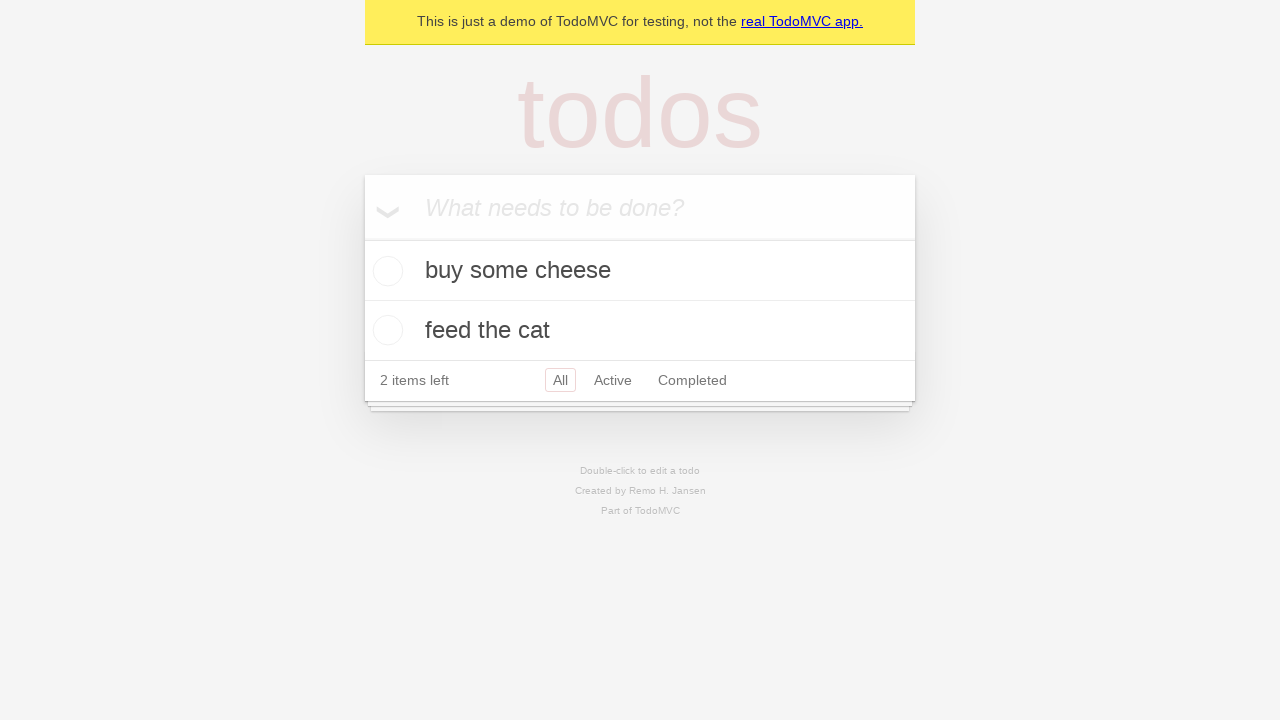

Filled third todo item with 'book a doctors appointment' on .new-todo
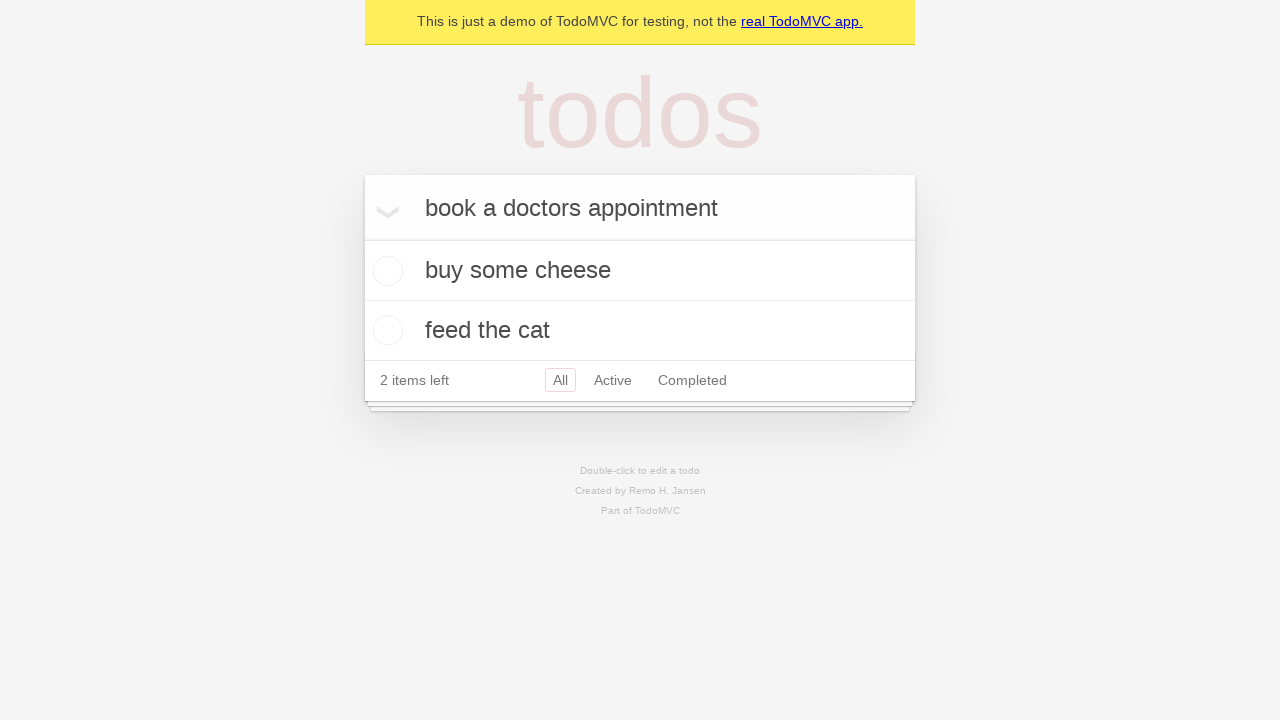

Pressed Enter to add third todo item on .new-todo
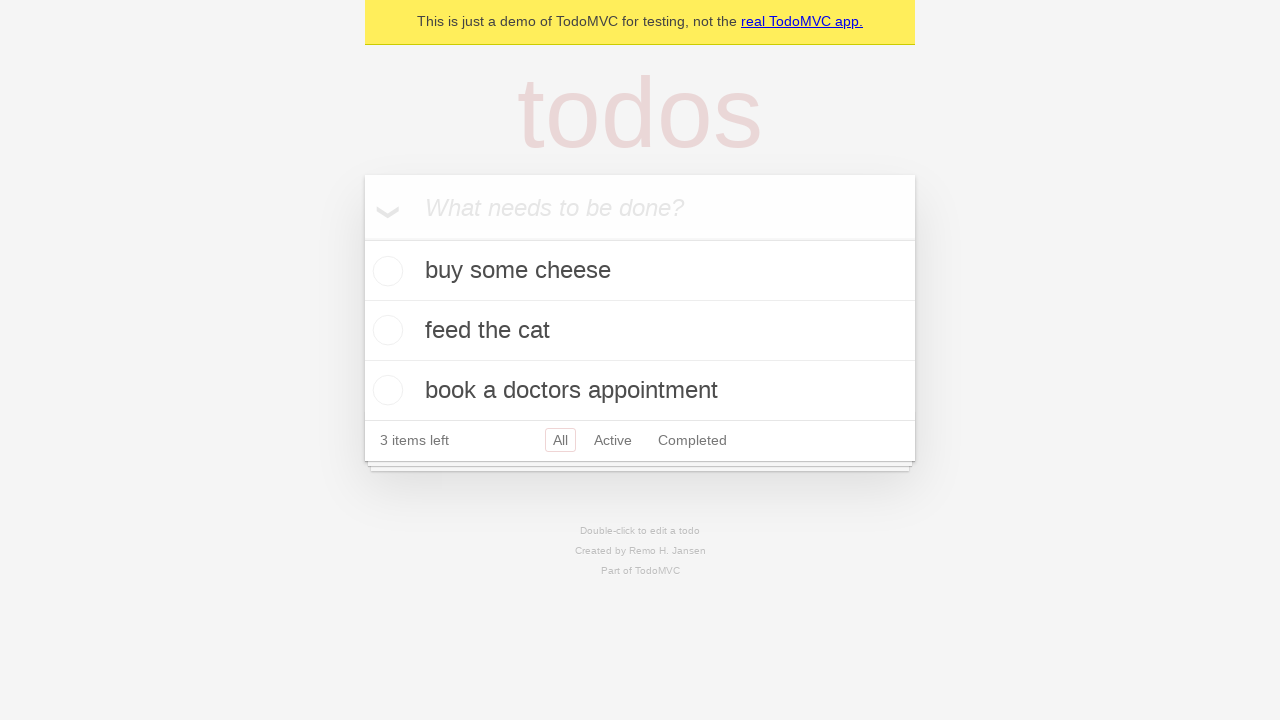

Todo counter element loaded, confirming all 3 items were added
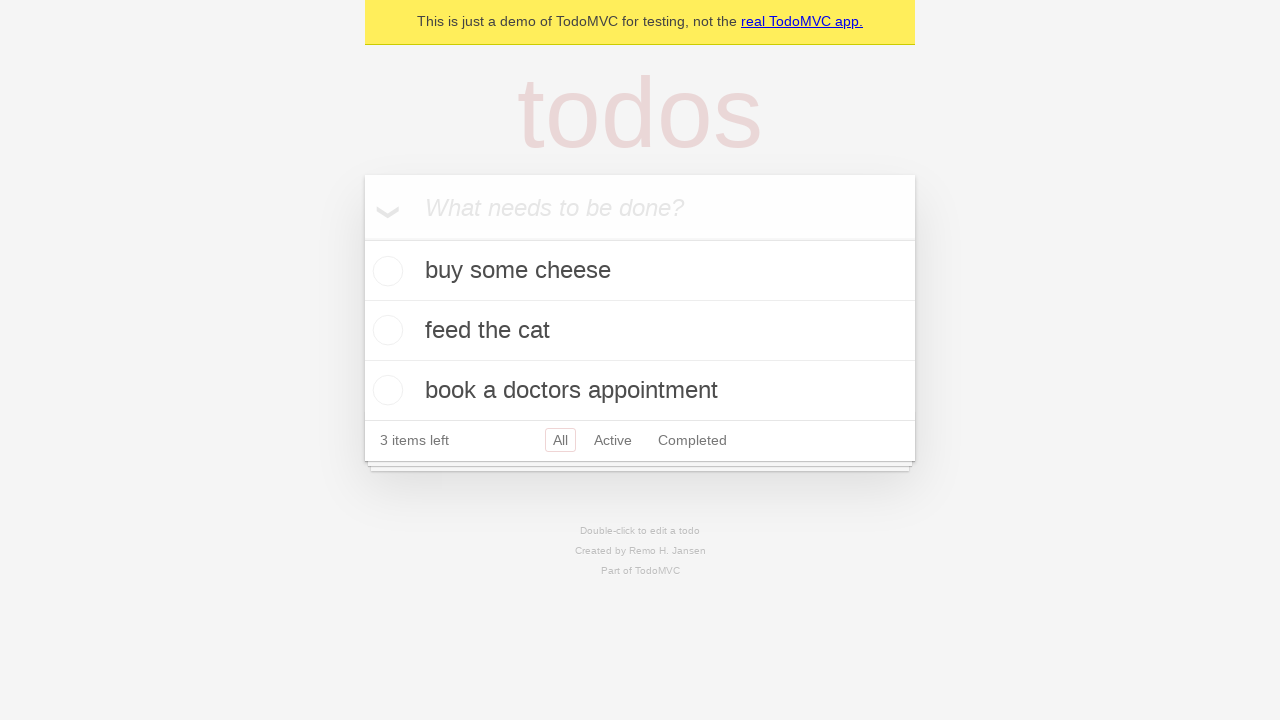

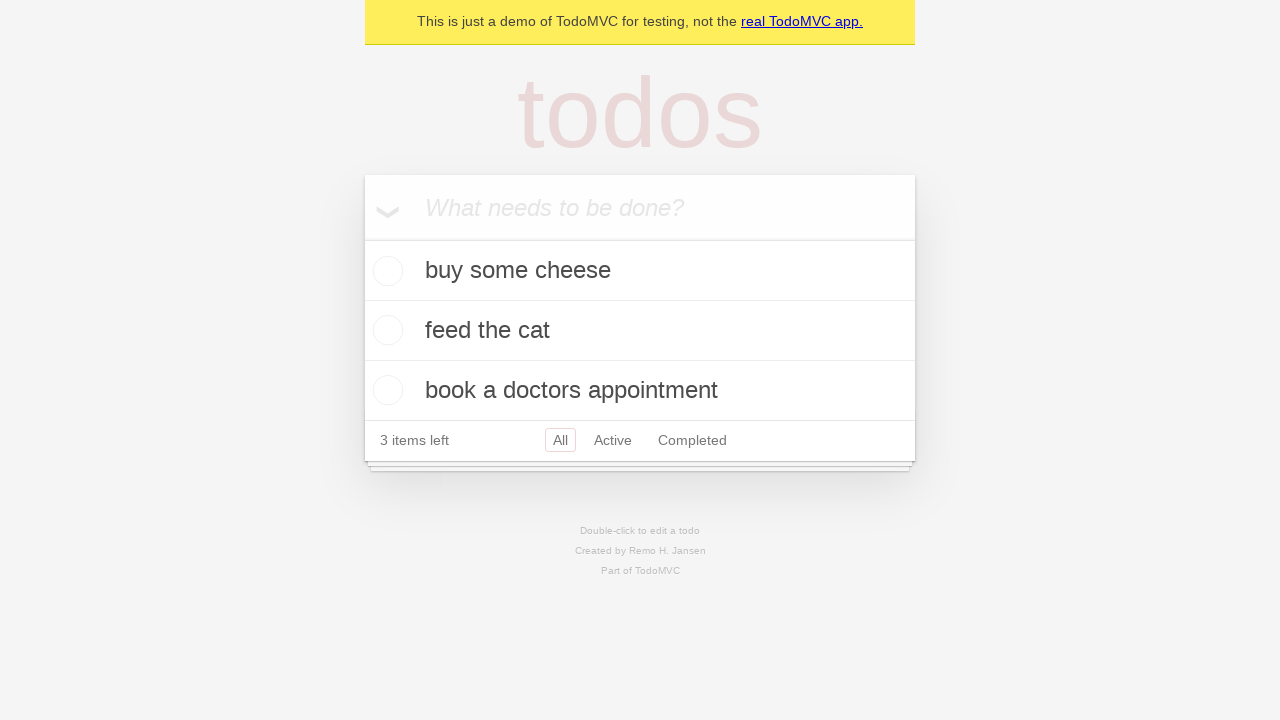